Navigates to Rahul Shetty Academy website and verifies the page title matches the expected value

Starting URL: https://rahulshettyacademy.com

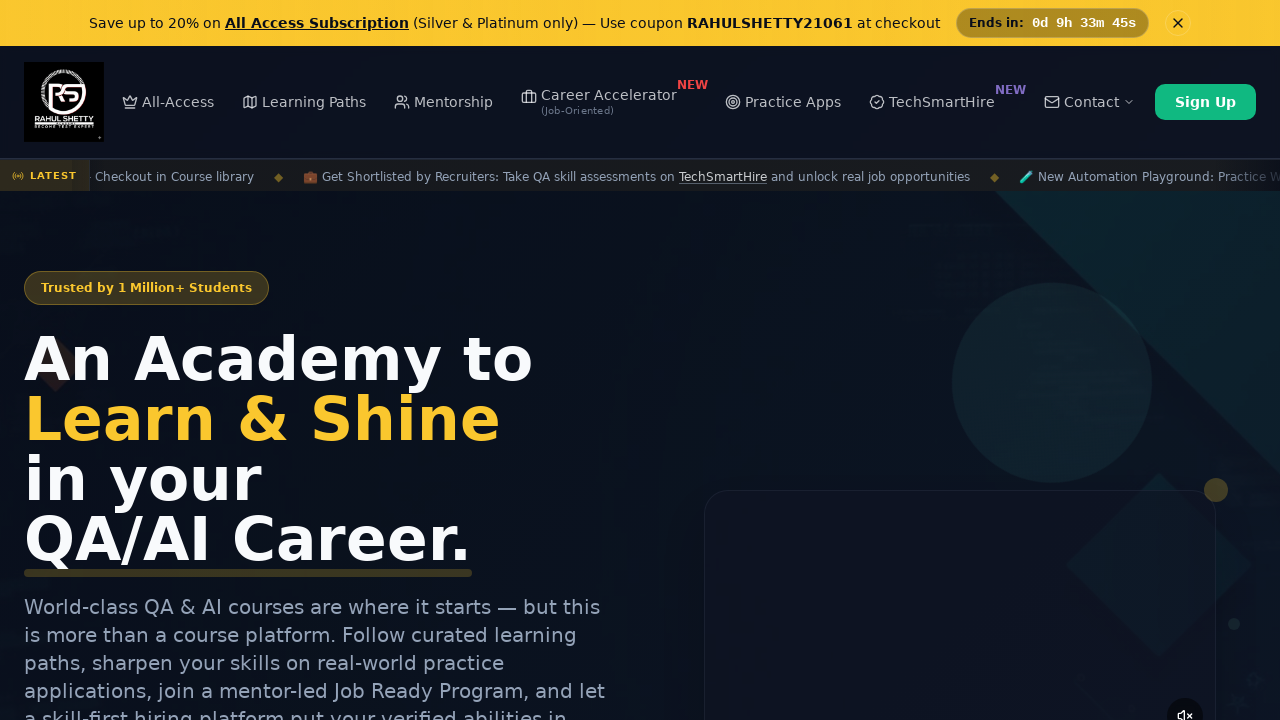

Waited for page to fully load with domcontentloaded state
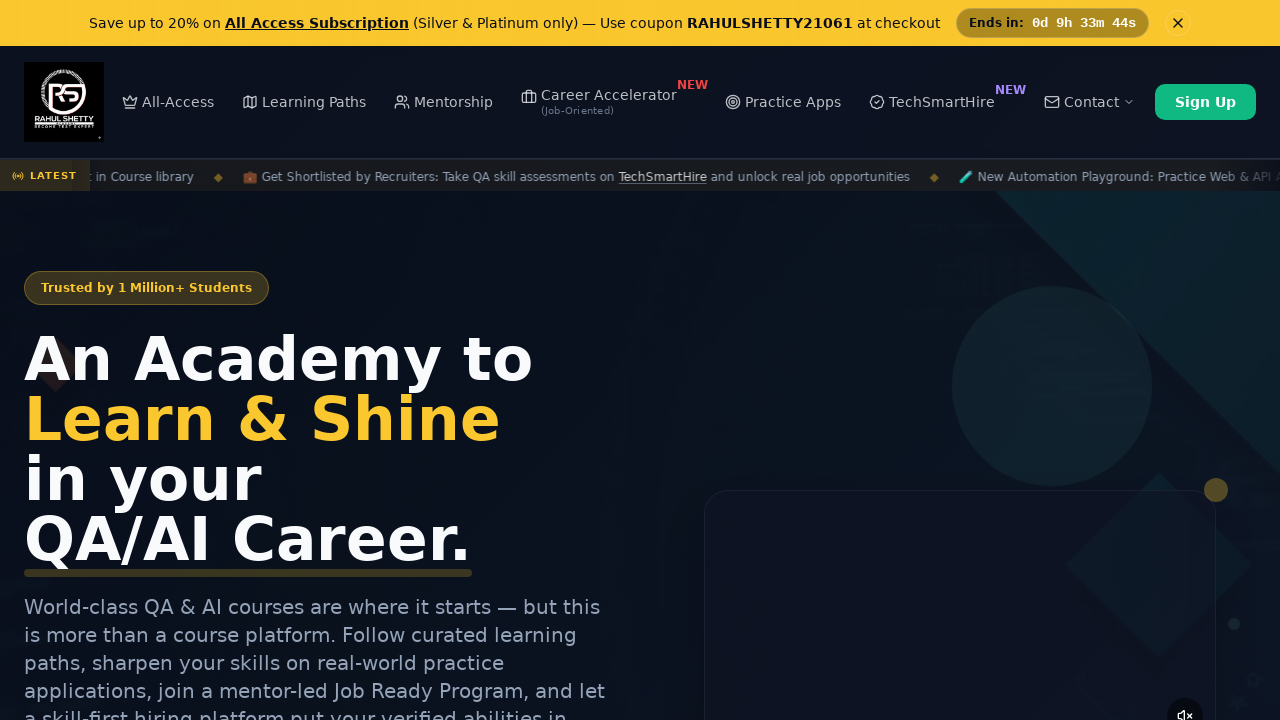

Verified page title contains 'Rahul Shetty Academy'
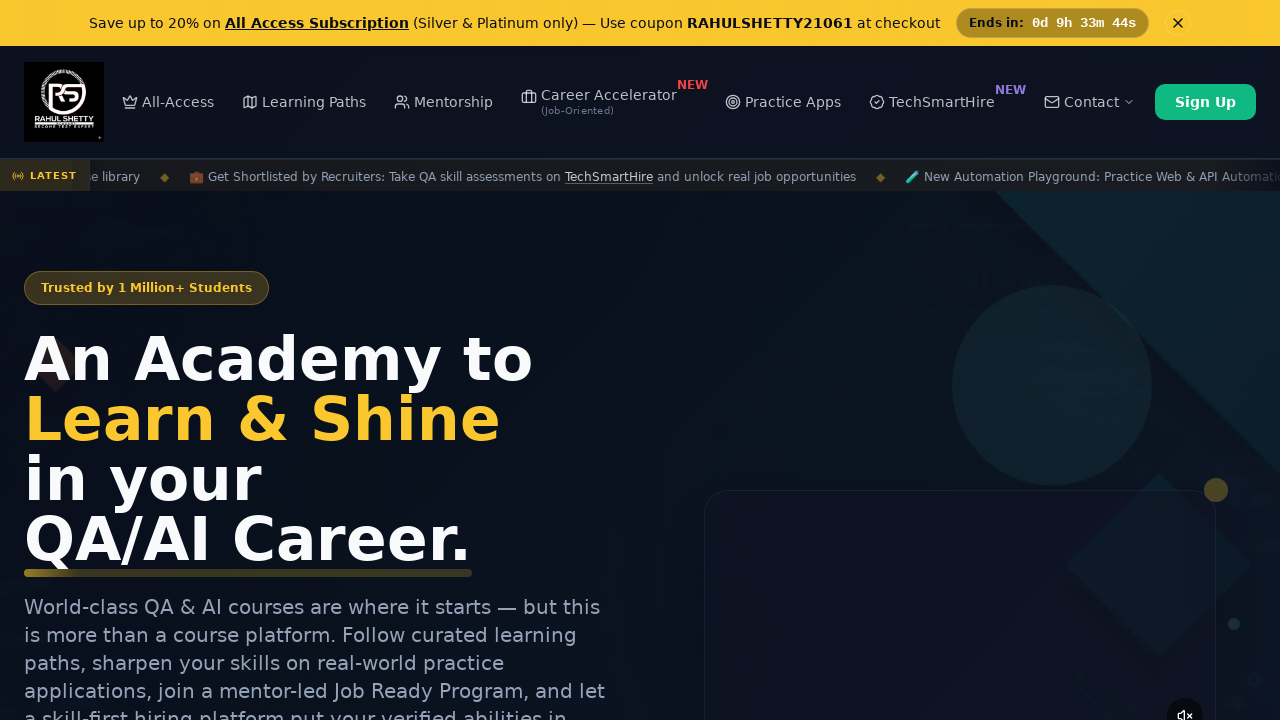

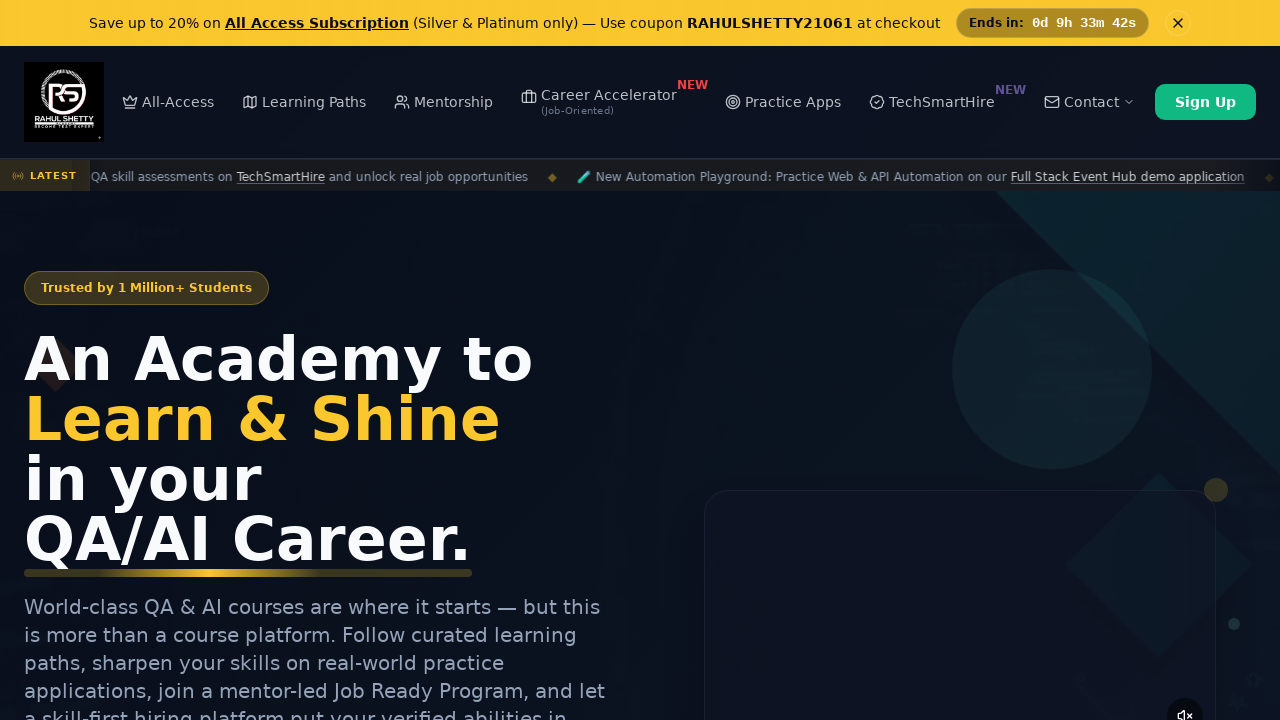